Verifies the GoDaddy homepage loads correctly by checking the page title and URL after navigation.

Starting URL: https://www.godaddy.com

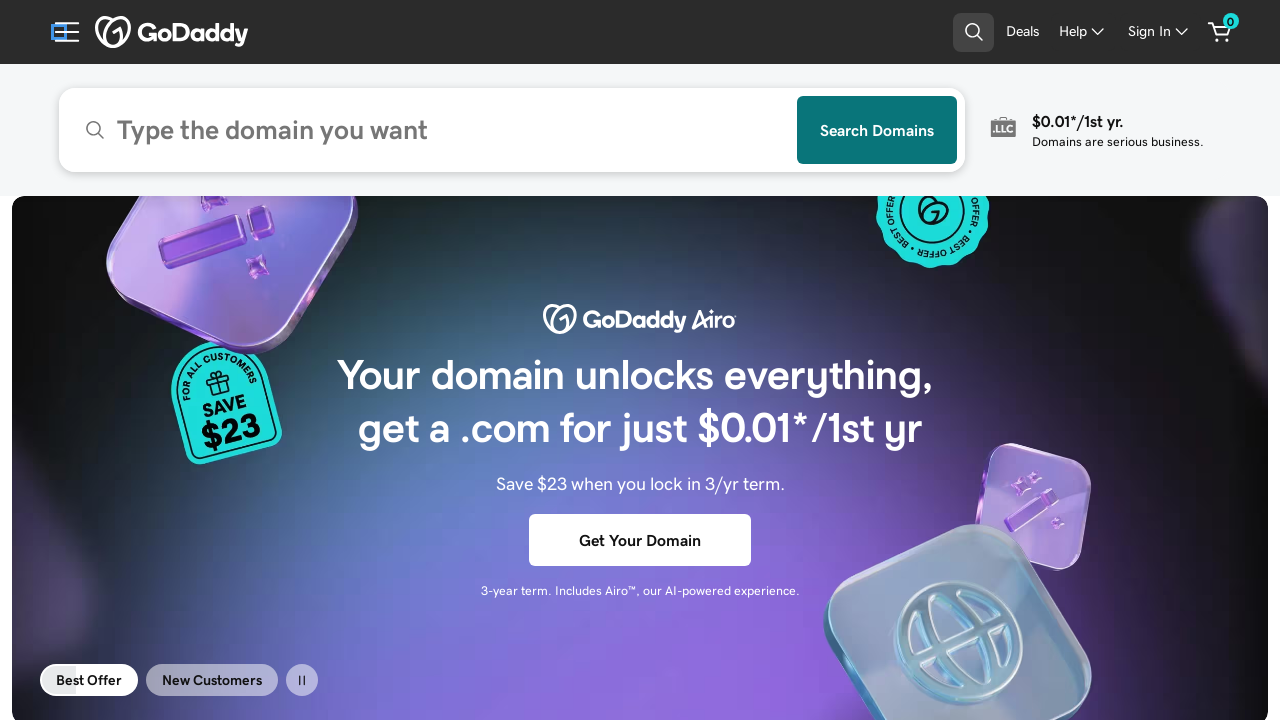

Waited for page to reach domcontentloaded state
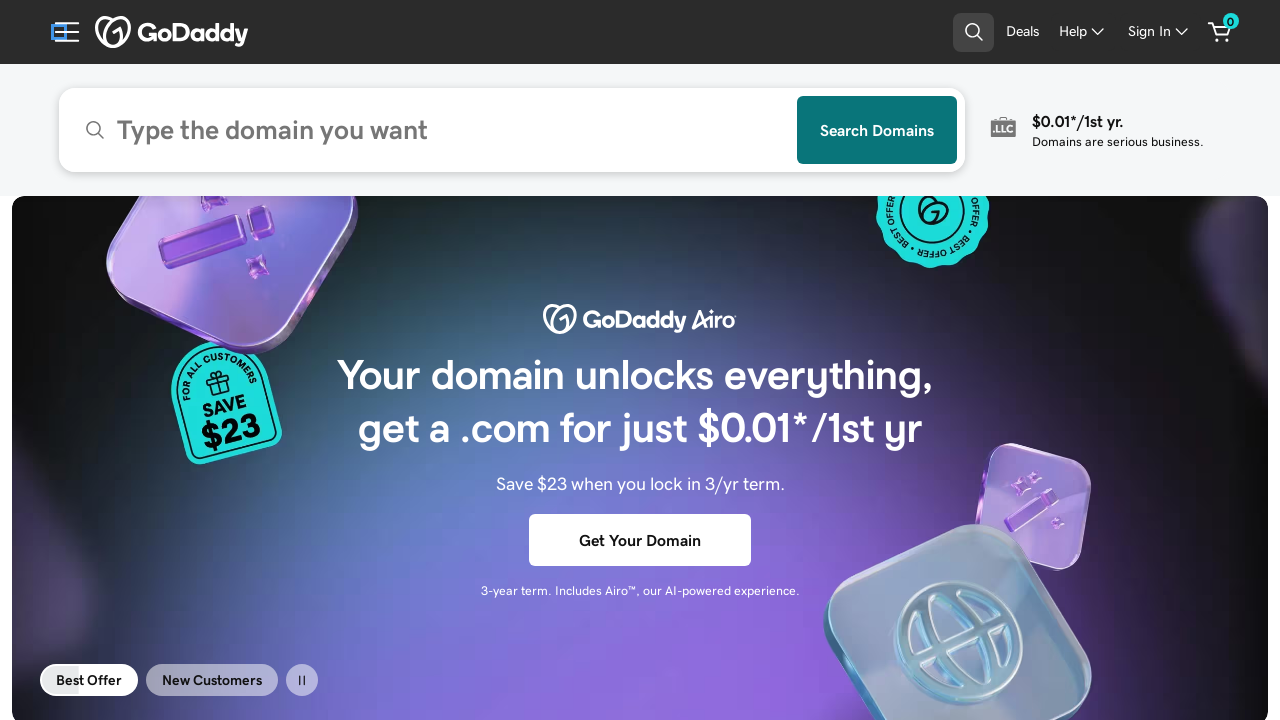

Verified 'GoDaddy' is present in page title
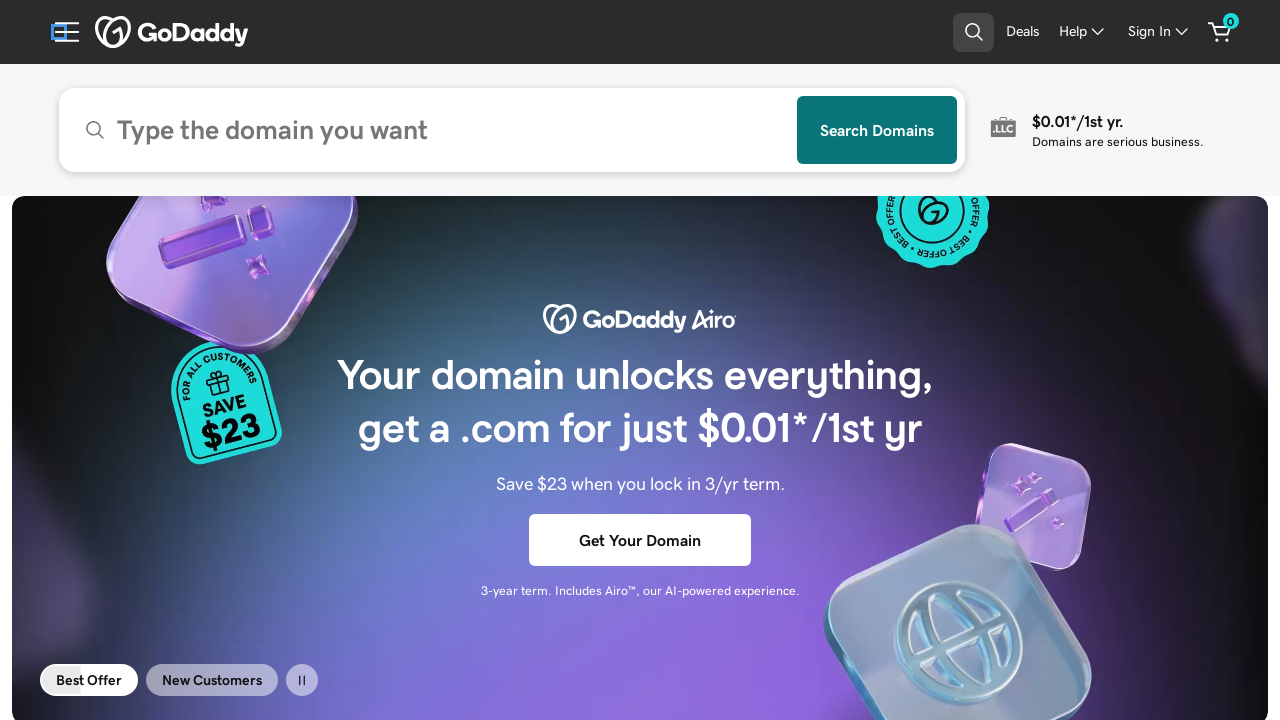

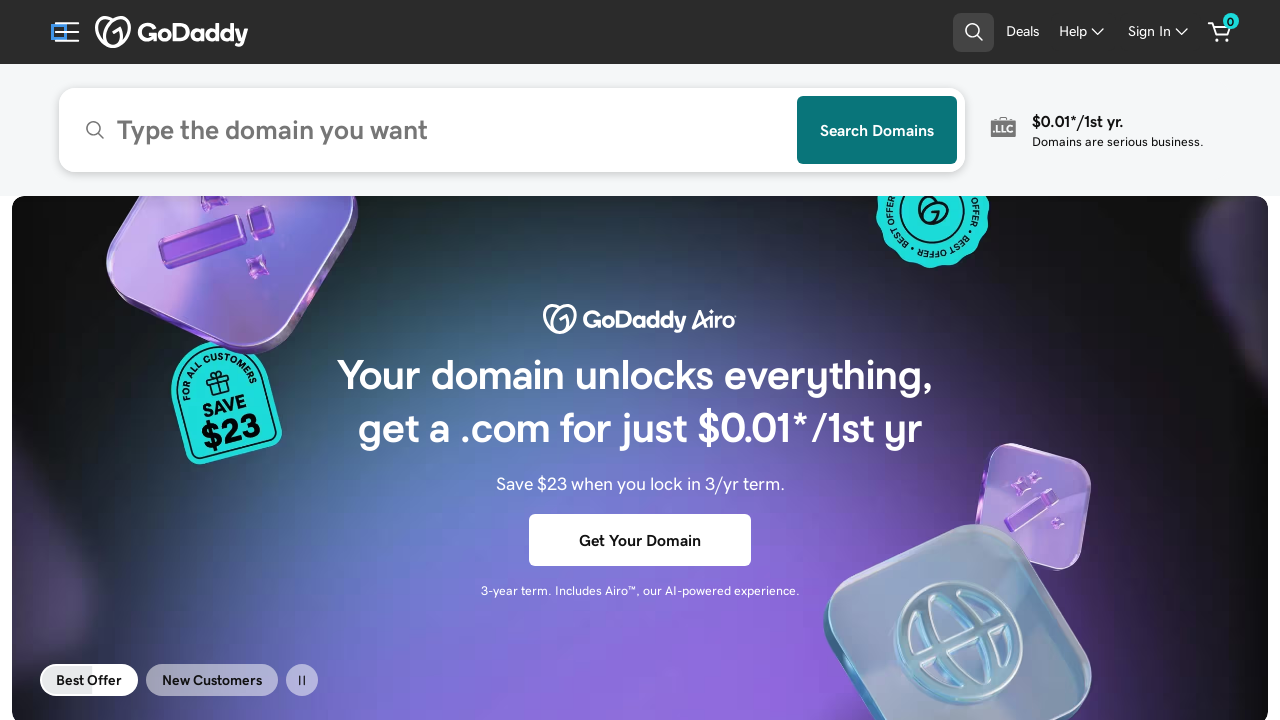